Tests JavaScript alert handling by entering a name in a text field, clicking the alert button, and accepting the alert dialog that appears.

Starting URL: https://rahulshettyacademy.com/AutomationPractice/

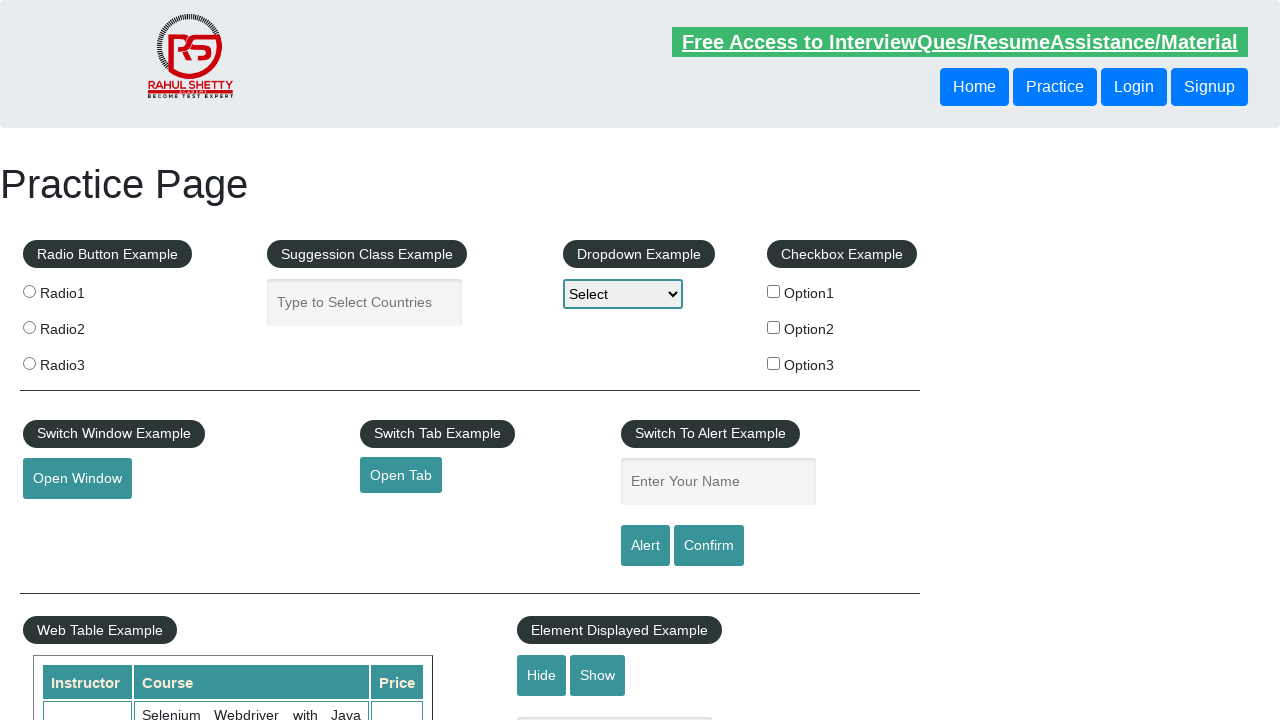

Set up dialog handler to automatically accept alerts
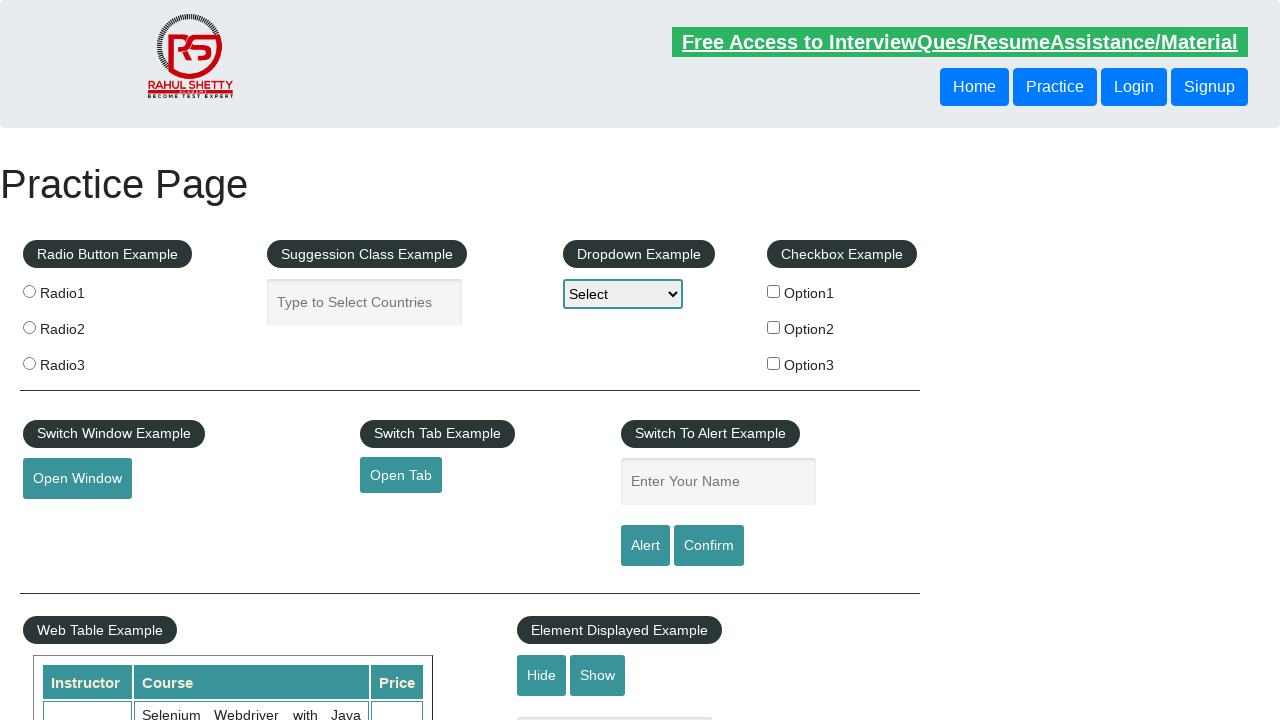

Filled name input field with 'Harish' on #name
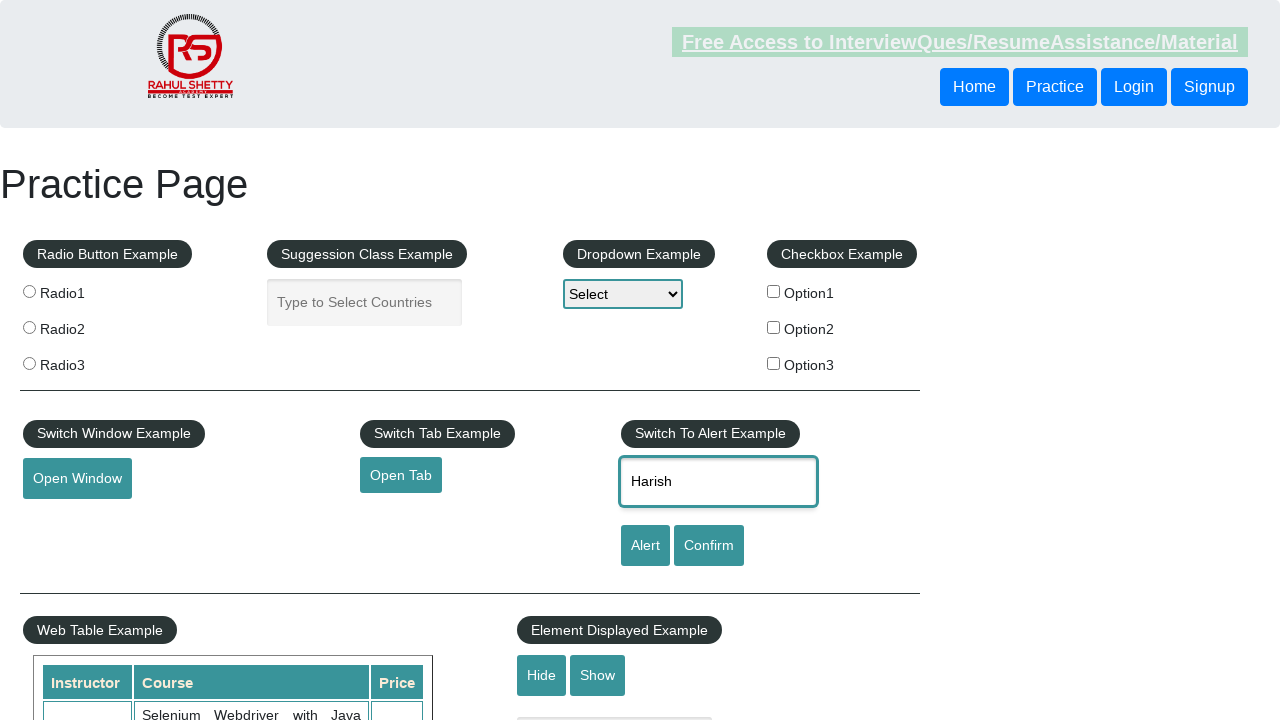

Clicked alert button to trigger JavaScript alert at (645, 546) on #alertbtn
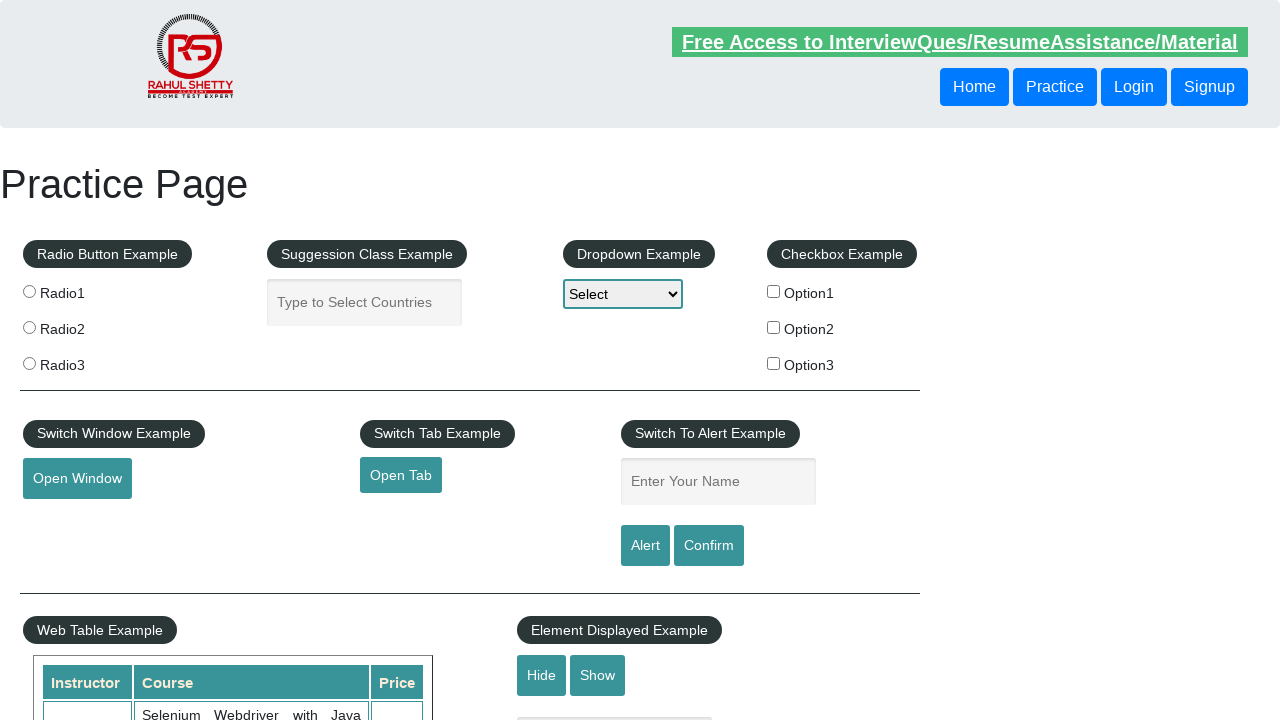

Waited for alert to be processed
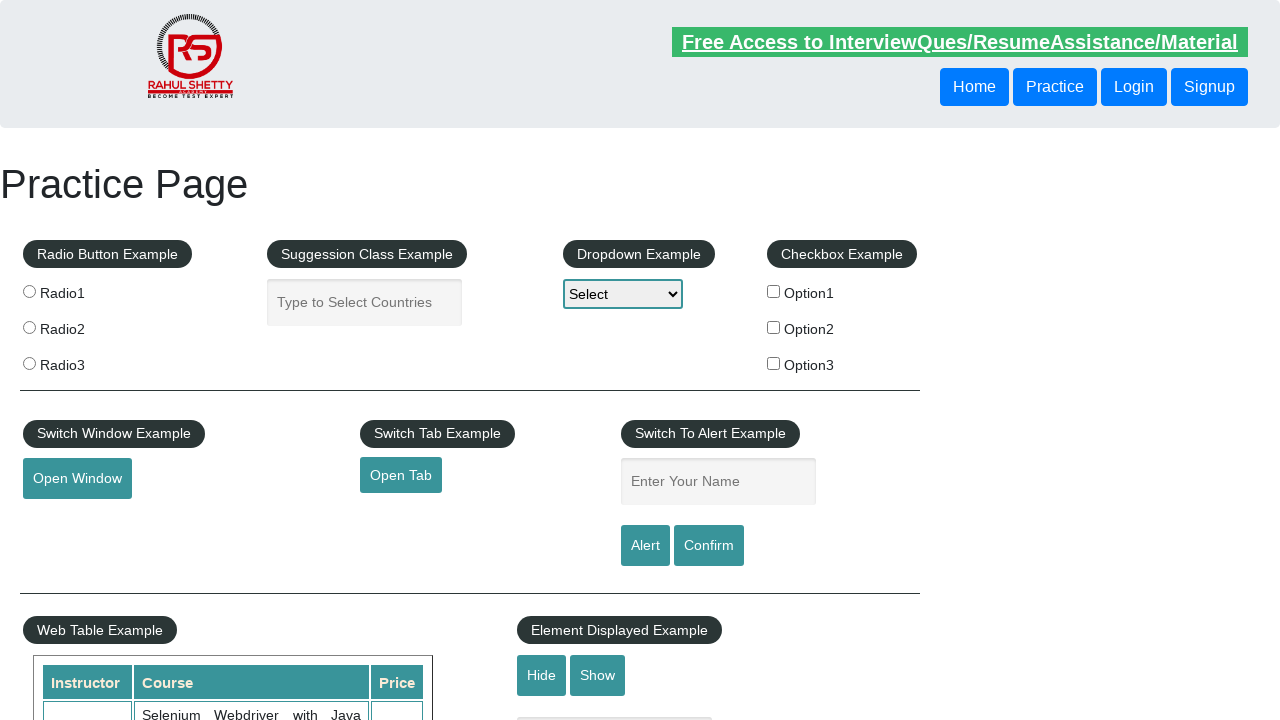

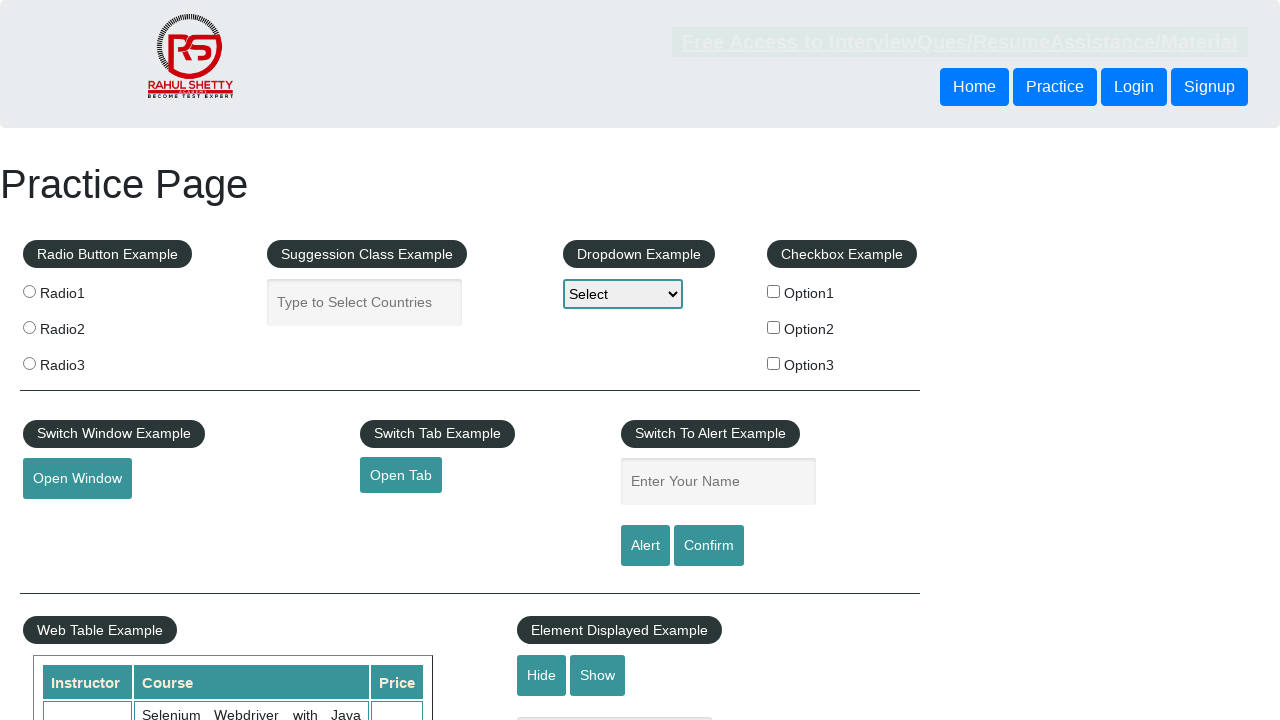